Tests clearing the completed state of all items by checking then unchecking toggle all

Starting URL: https://demo.playwright.dev/todomvc

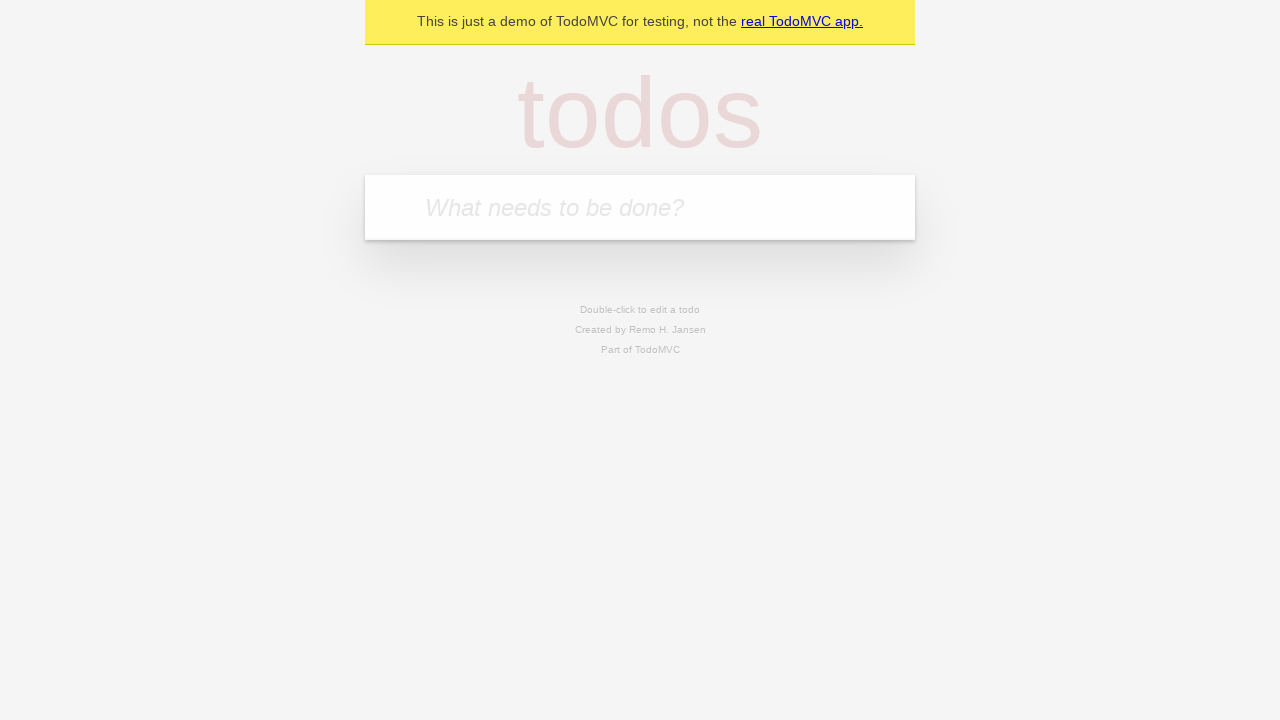

Filled first todo input with 'buy some cheese' on internal:attr=[placeholder="What needs to be done?"i]
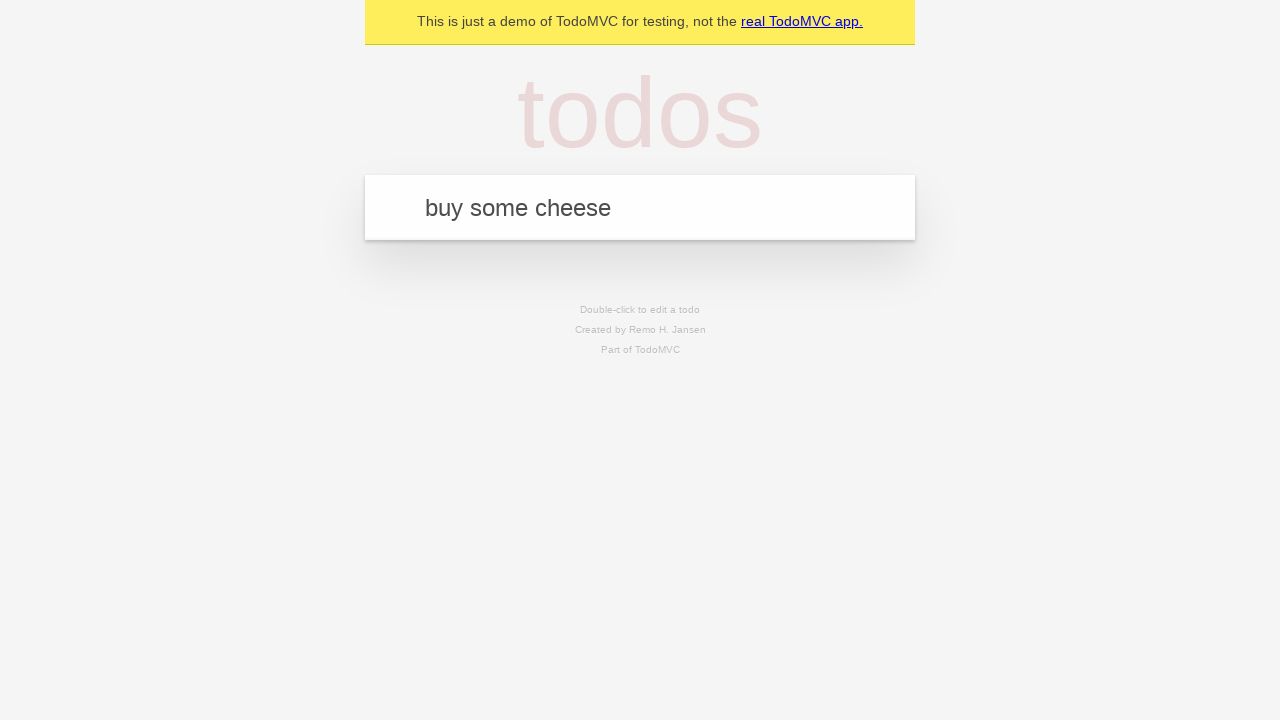

Pressed Enter to create first todo on internal:attr=[placeholder="What needs to be done?"i]
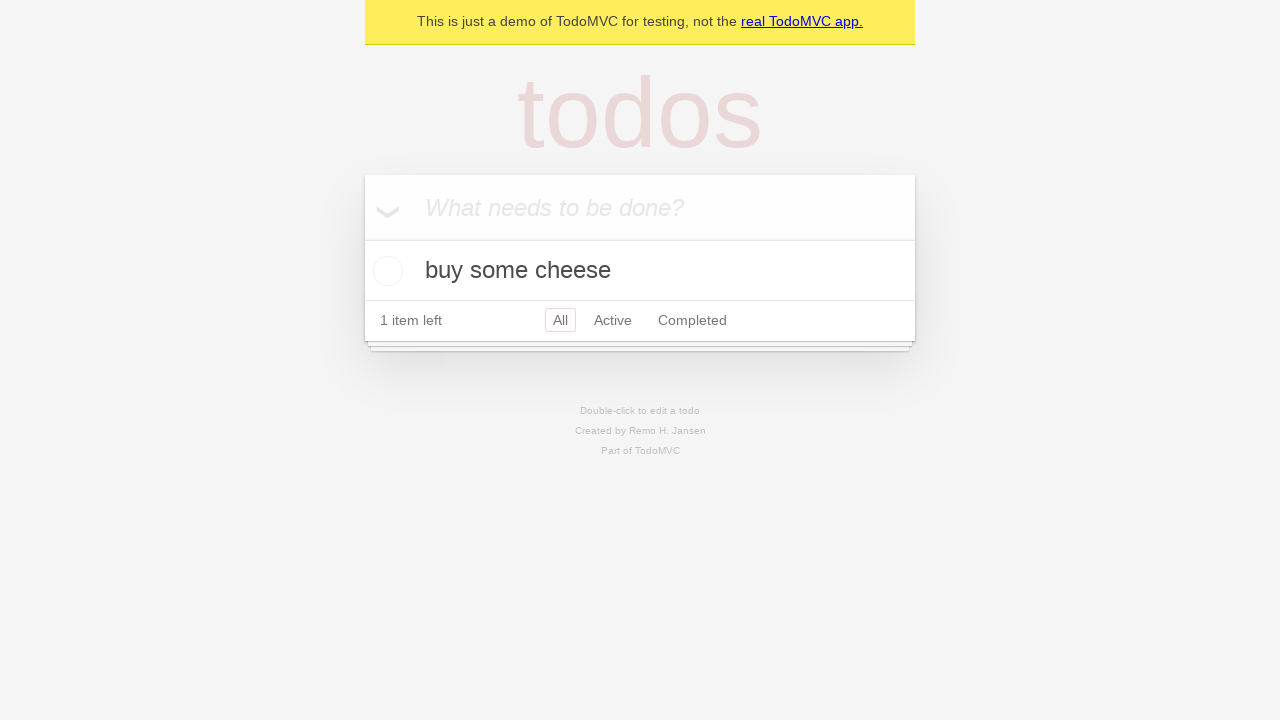

Filled second todo input with 'feed the cat' on internal:attr=[placeholder="What needs to be done?"i]
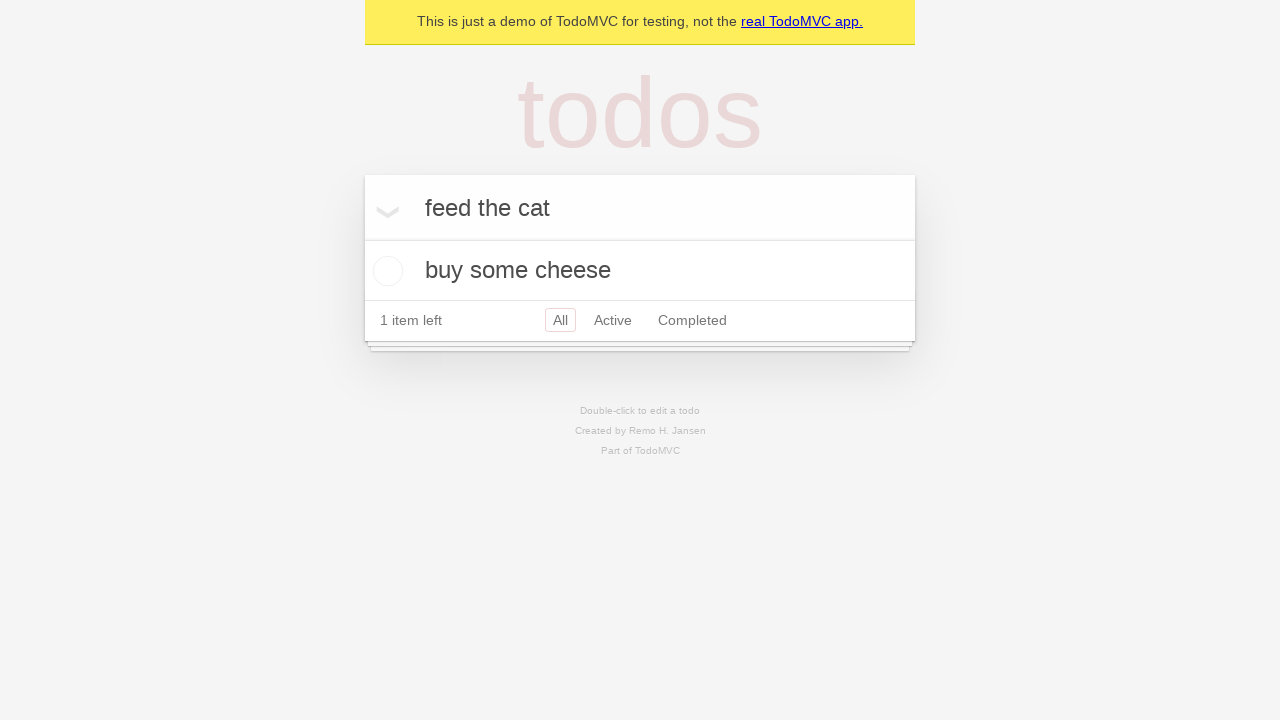

Pressed Enter to create second todo on internal:attr=[placeholder="What needs to be done?"i]
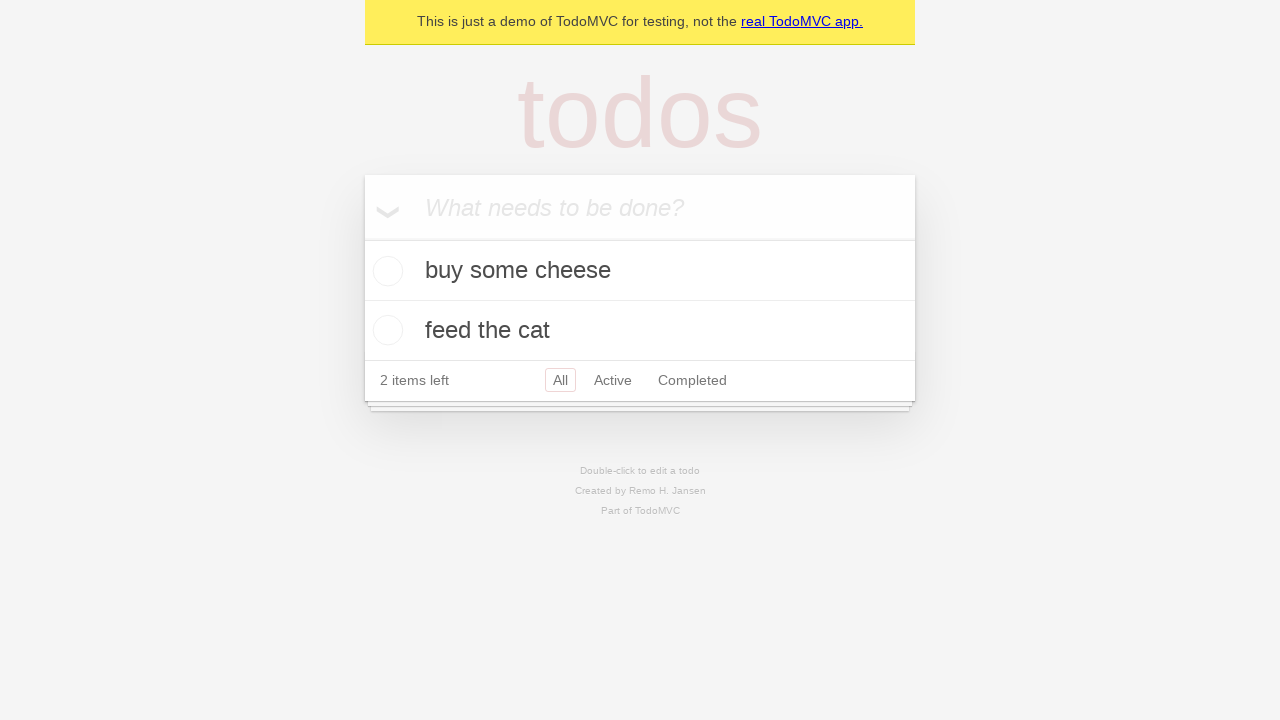

Filled third todo input with 'book a doctors appointment' on internal:attr=[placeholder="What needs to be done?"i]
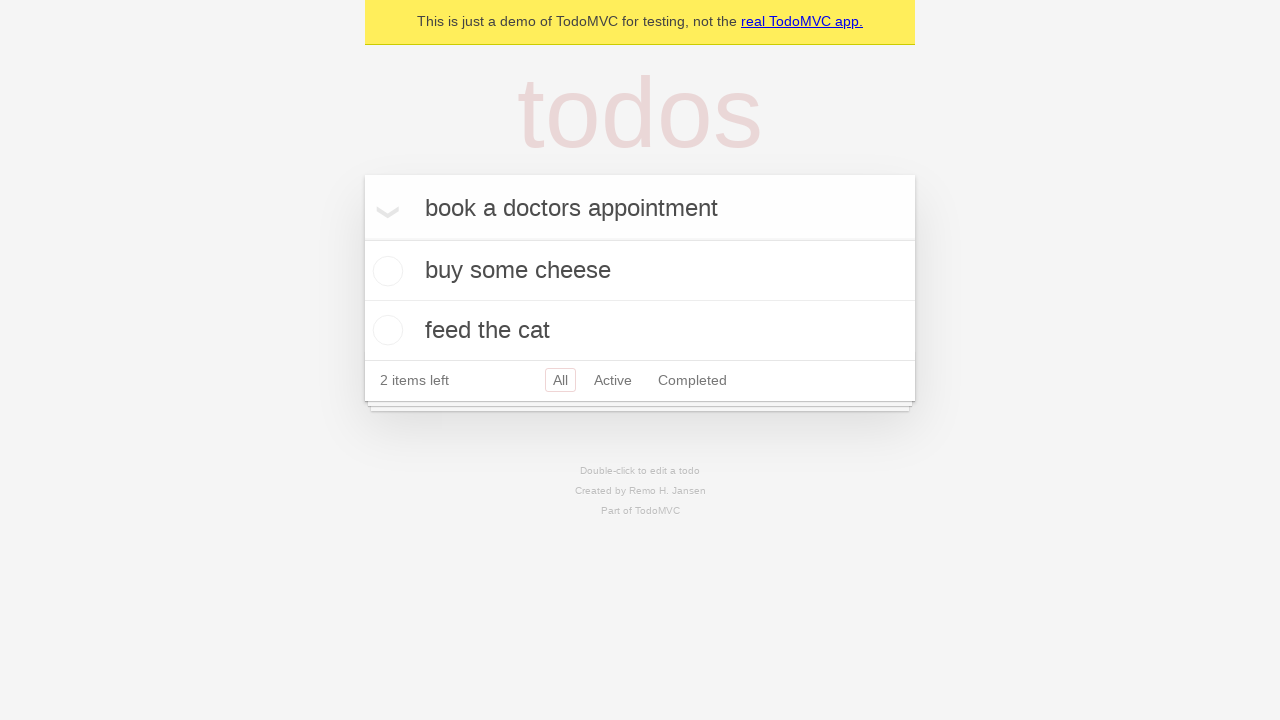

Pressed Enter to create third todo on internal:attr=[placeholder="What needs to be done?"i]
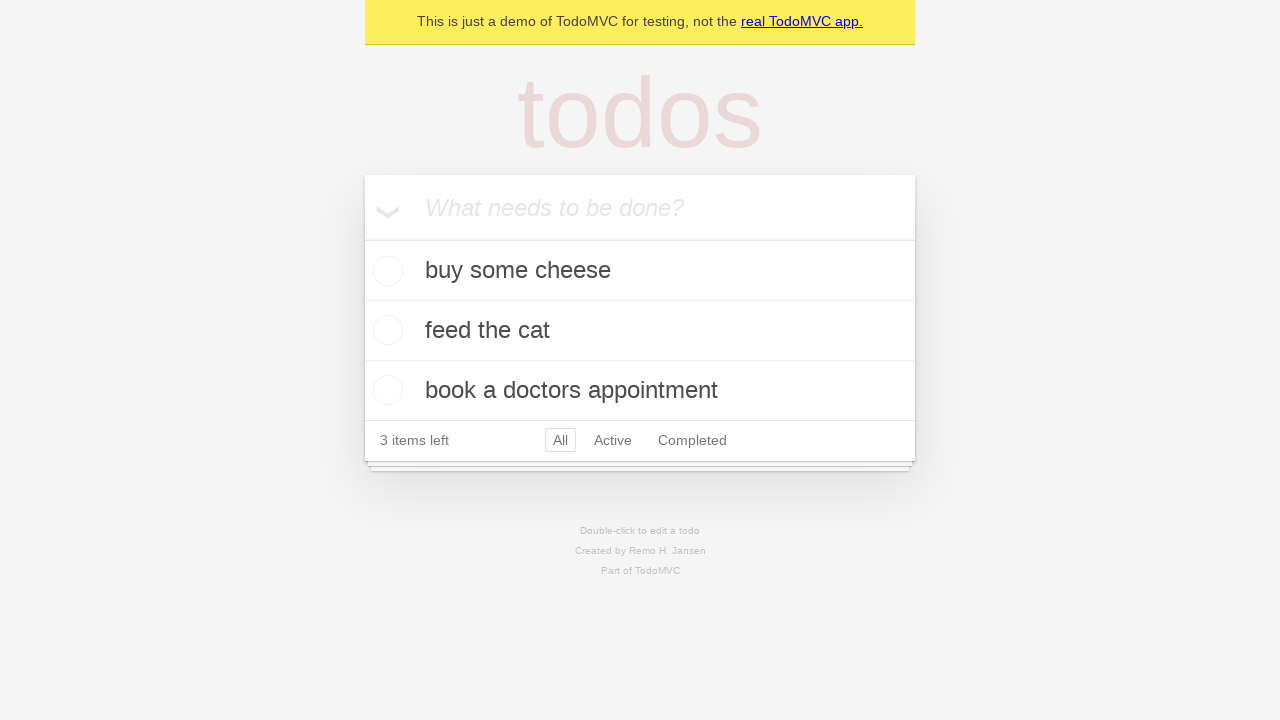

Checked toggle all to mark all todos as complete at (362, 238) on internal:label="Mark all as complete"i
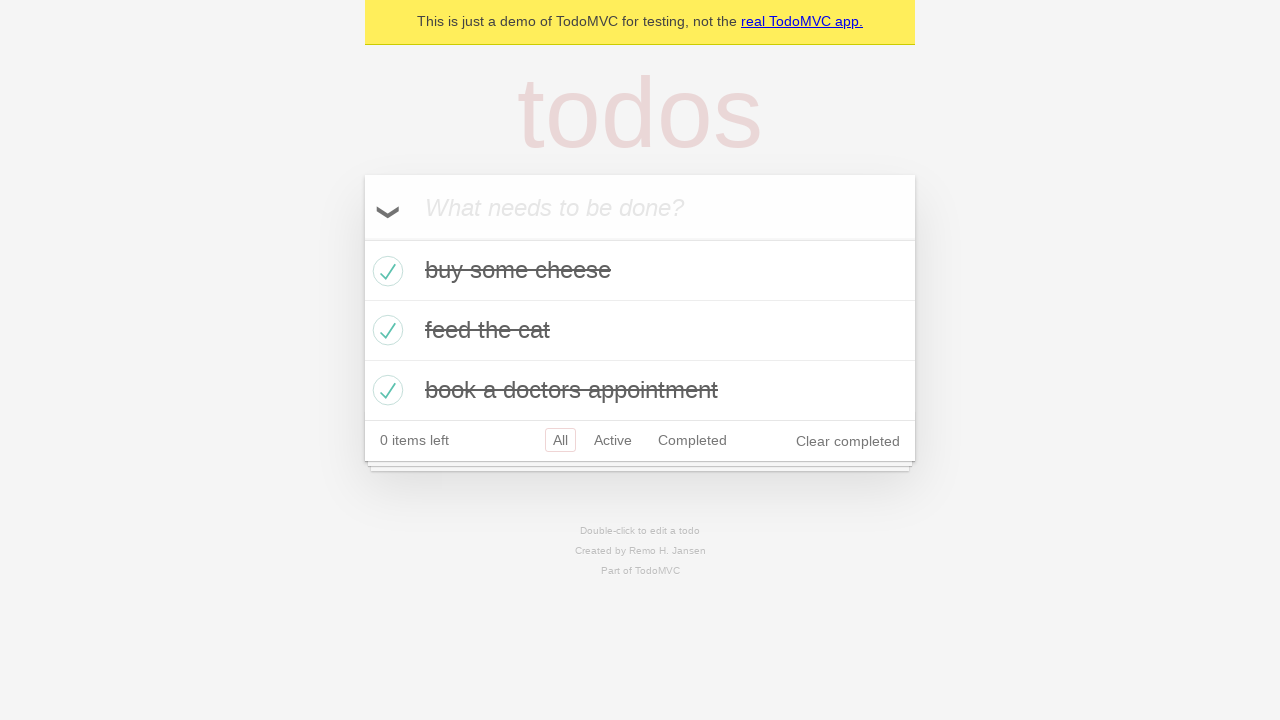

Unchecked toggle all to clear completed state of all todos at (362, 238) on internal:label="Mark all as complete"i
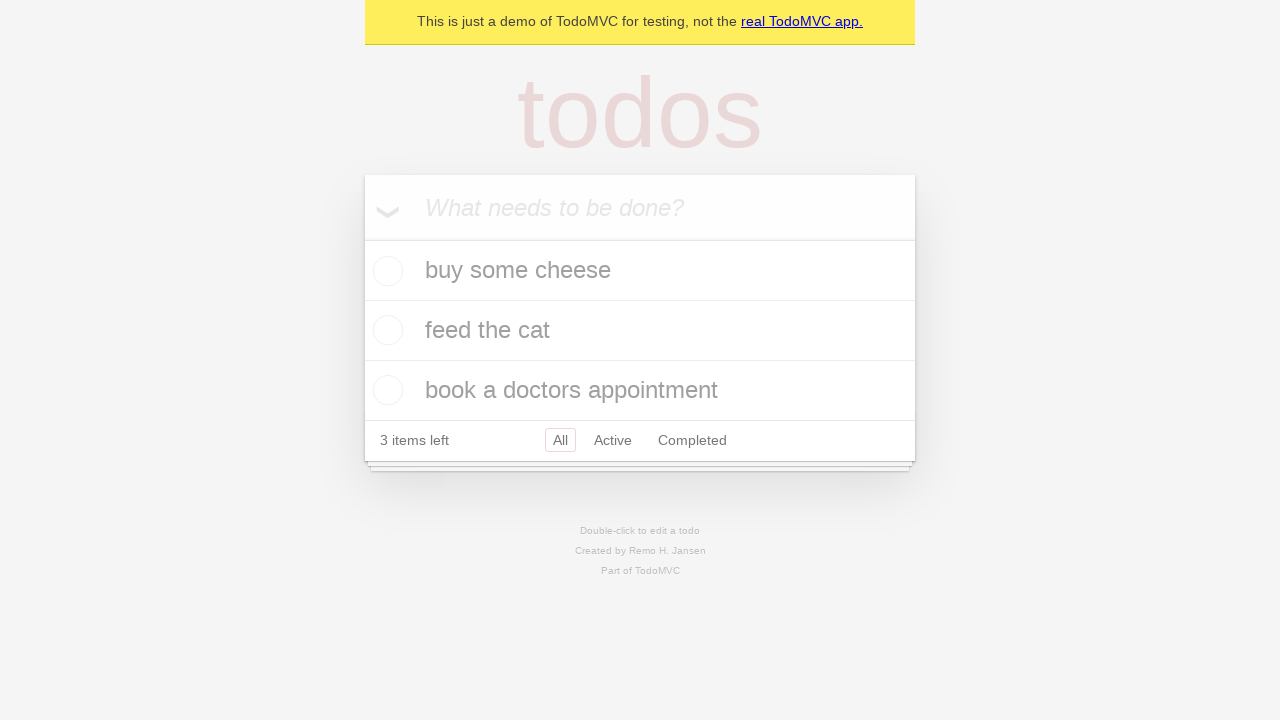

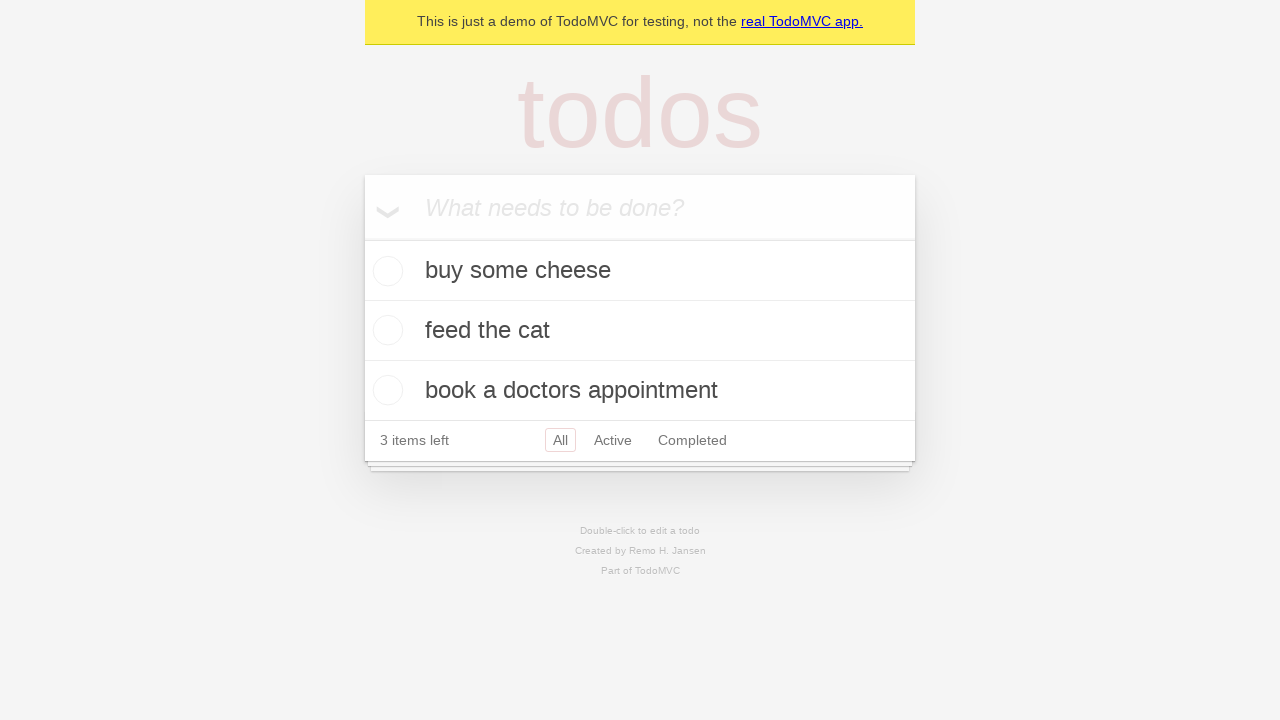